Clicks Start button to trigger dynamic loading and verifies "Hello World!" text appears

Starting URL: http://the-internet.herokuapp.com/dynamic_loading/2

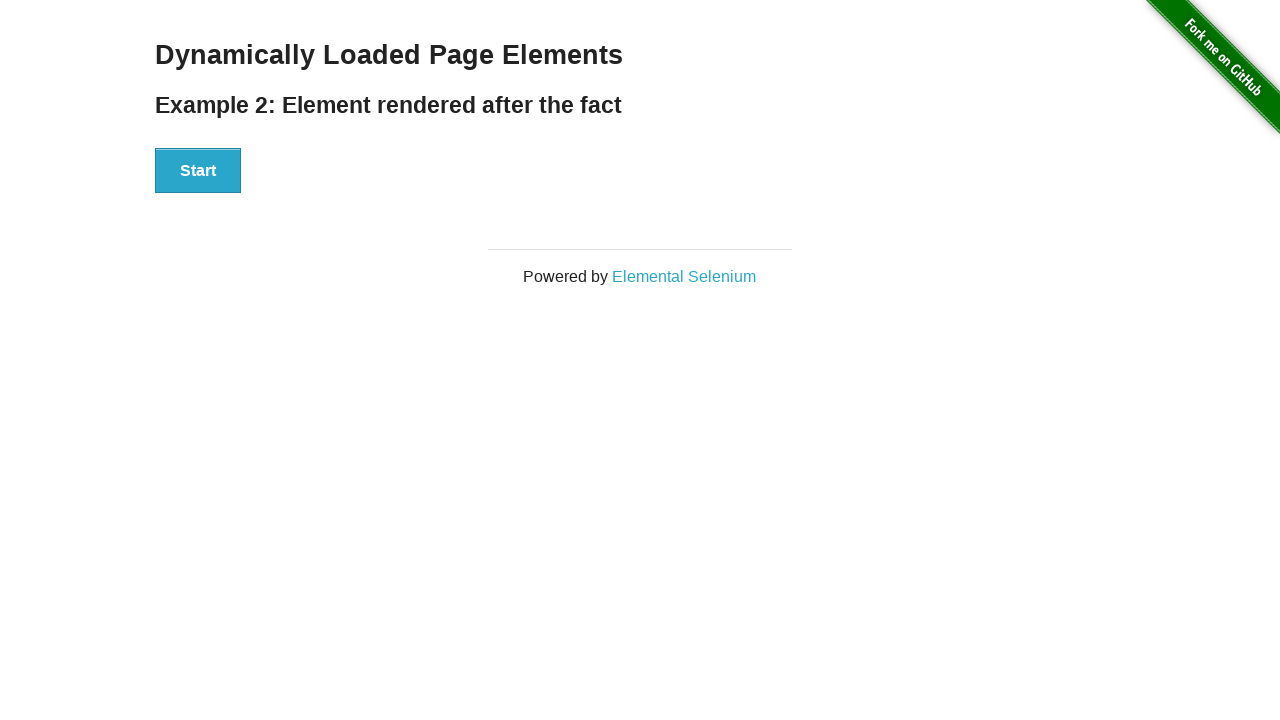

Navigated to dynamic loading page
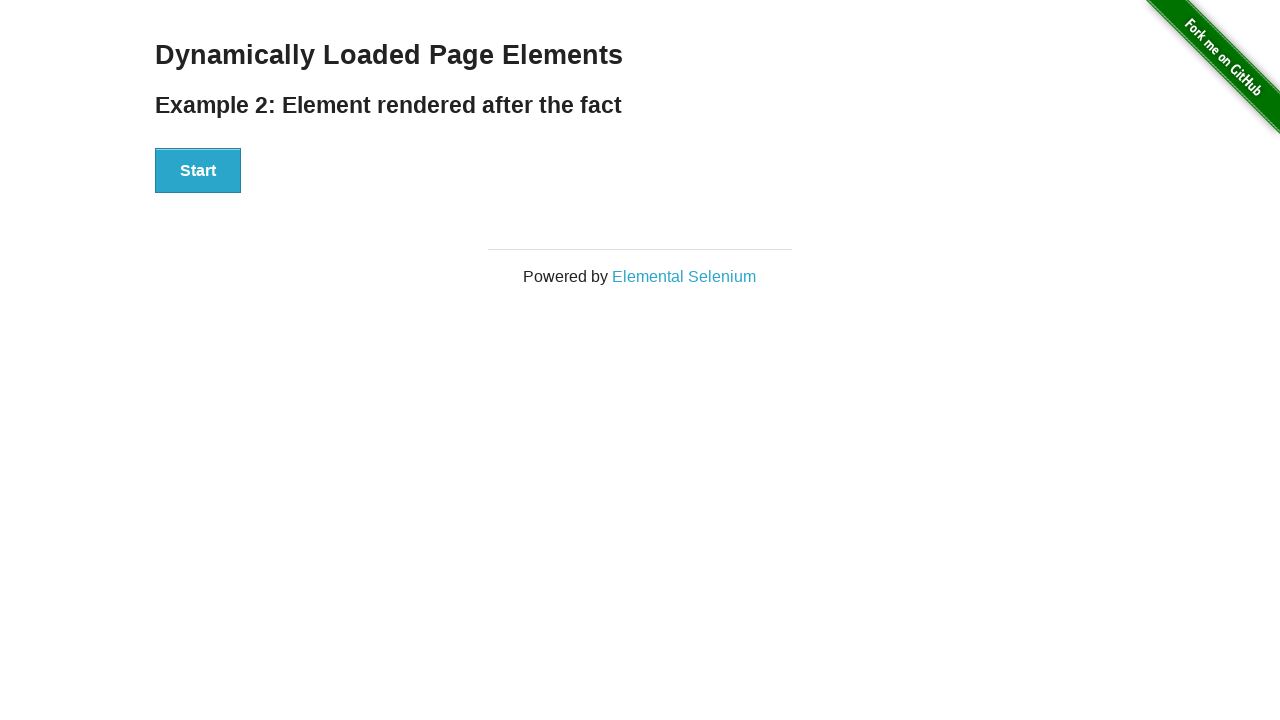

Clicked Start button to trigger dynamic loading at (198, 171) on button:has-text('Start')
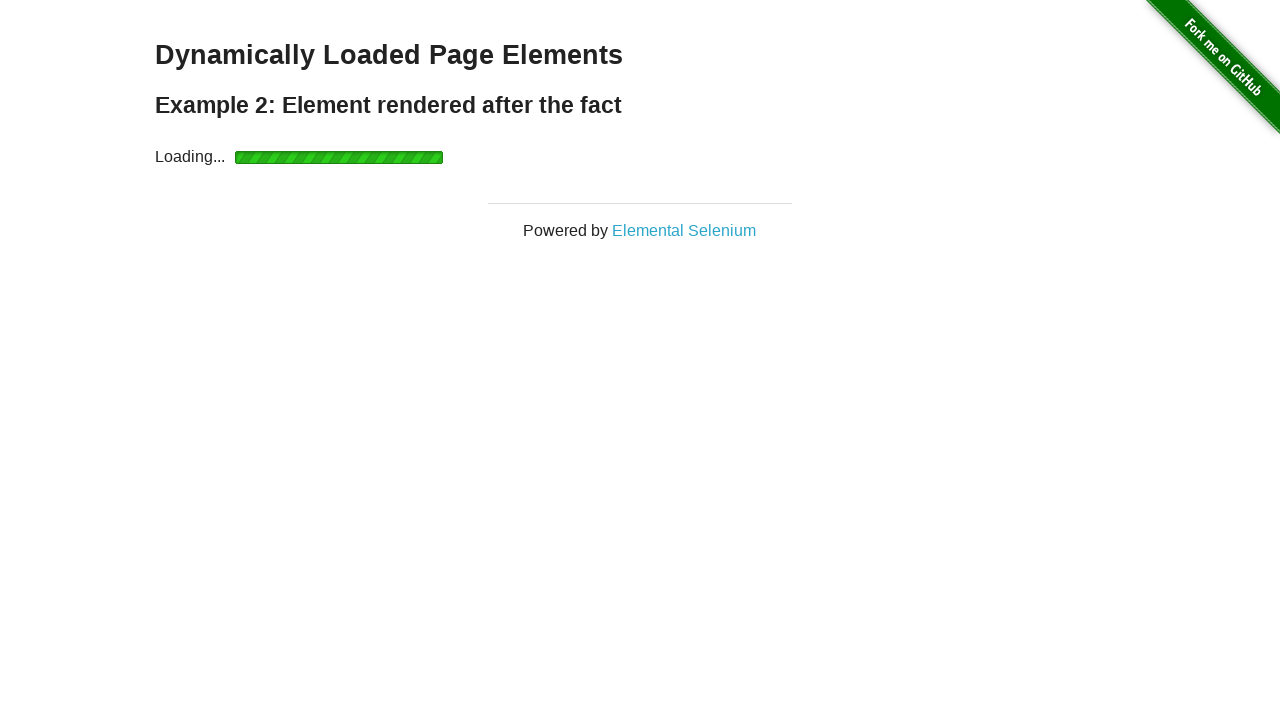

Hello World! text appeared after dynamic loading completed
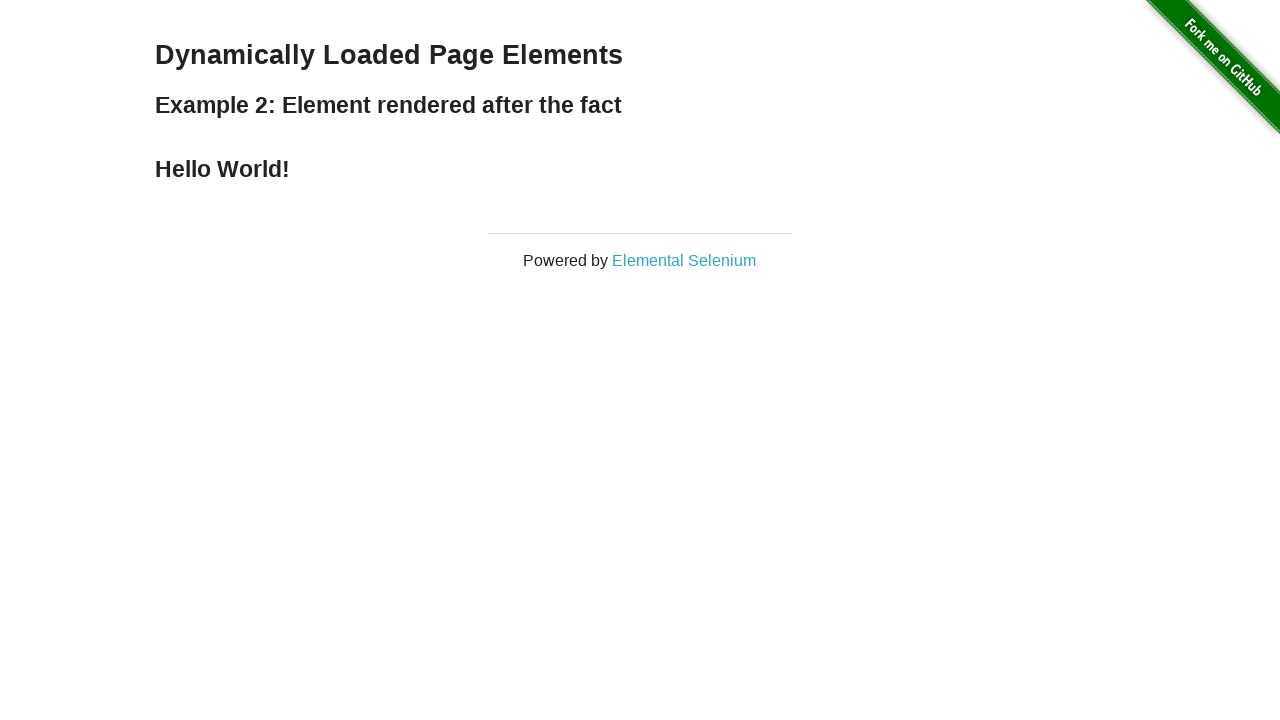

Verified that the text content is 'Hello World!'
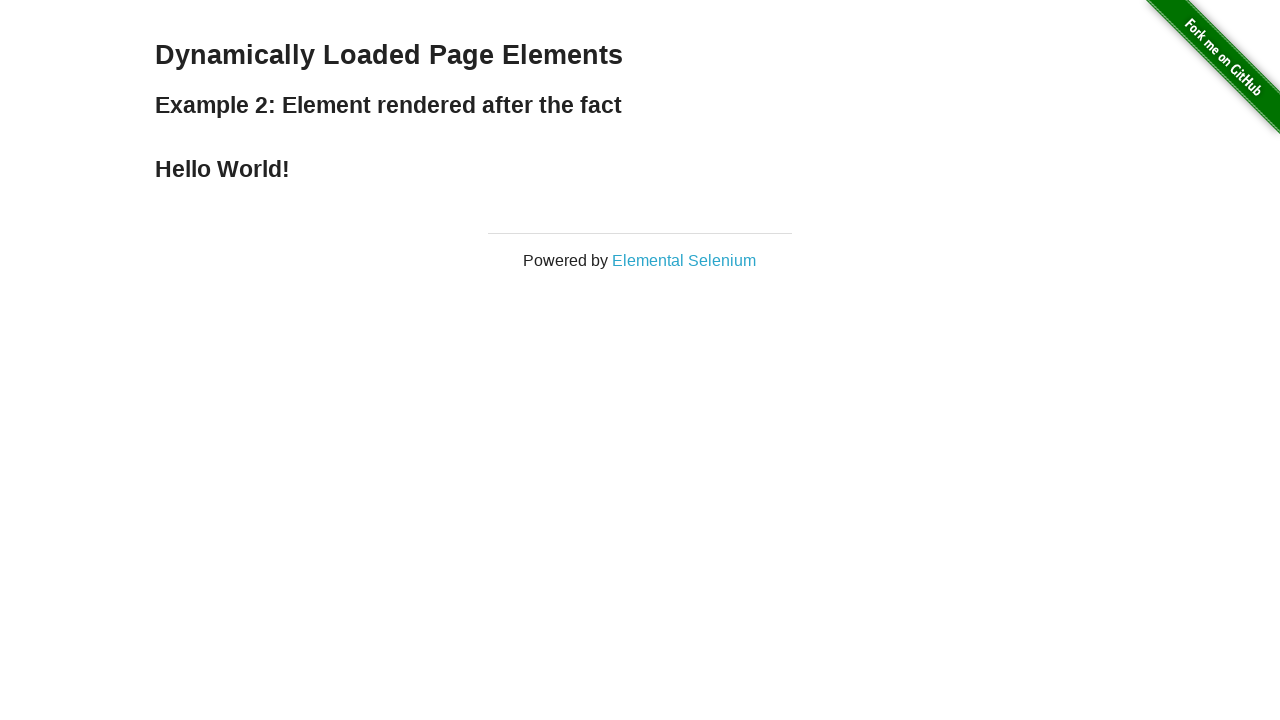

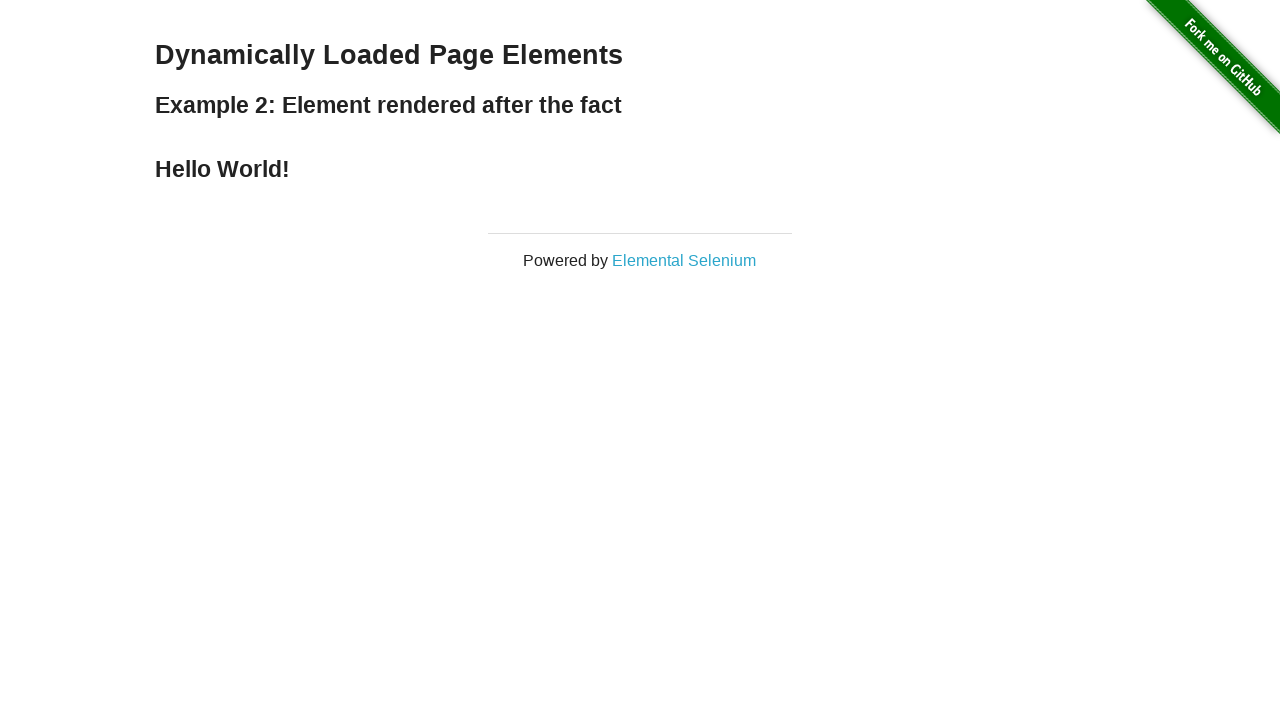